Tests multi-window handling by clicking a link that opens a new tab, switching to that tab, and interacting with elements in the new window

Starting URL: https://skpatro.github.io/demo/links/

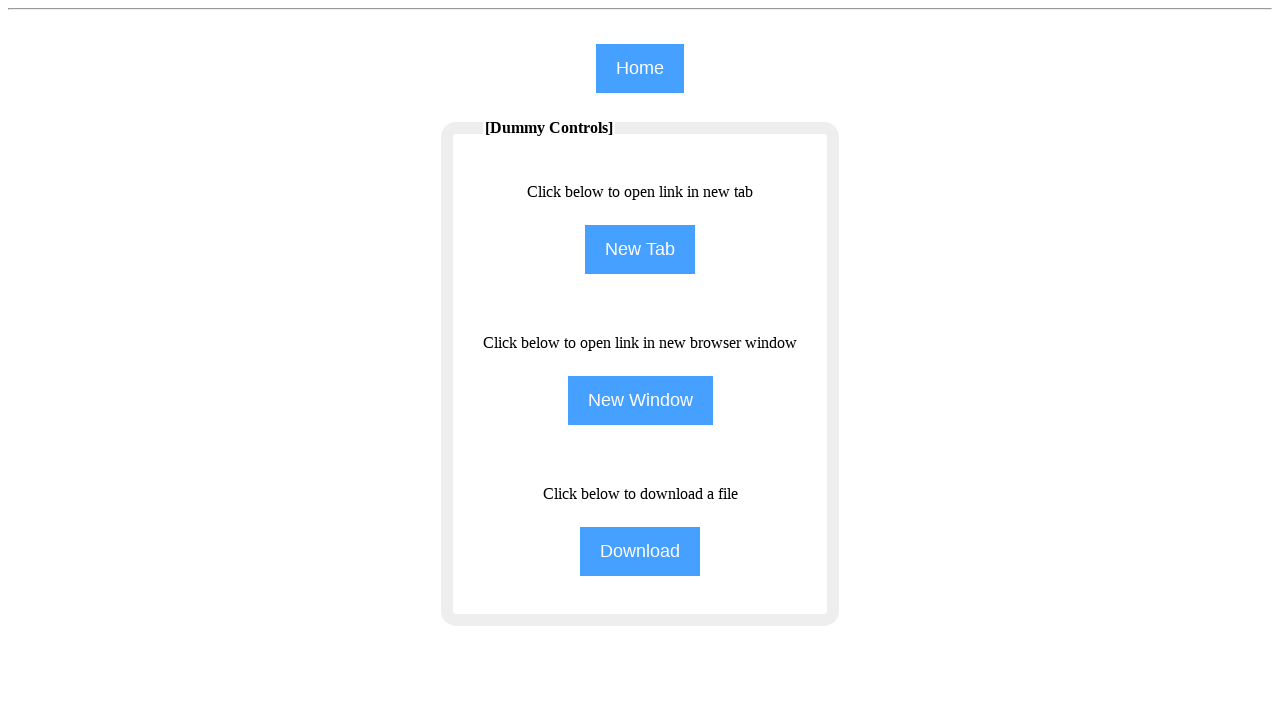

Clicked button to open new tab at (640, 250) on input[name='NewTab']
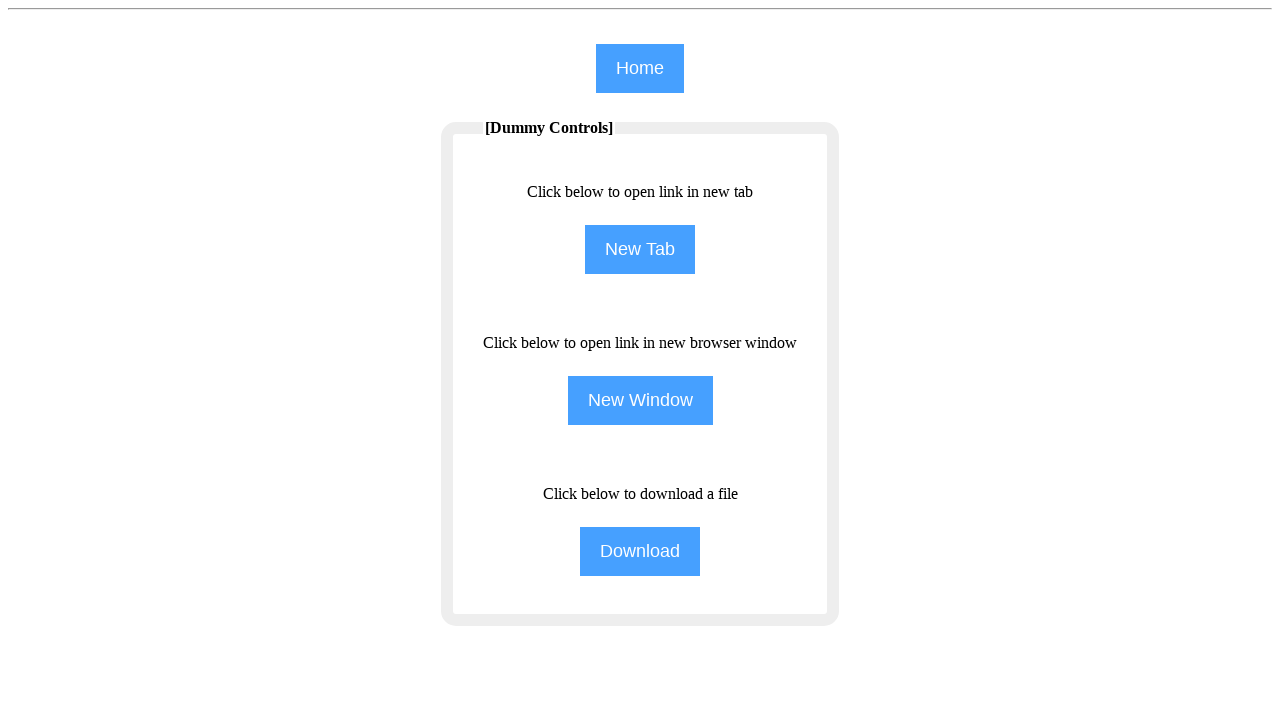

New tab opened and context switched
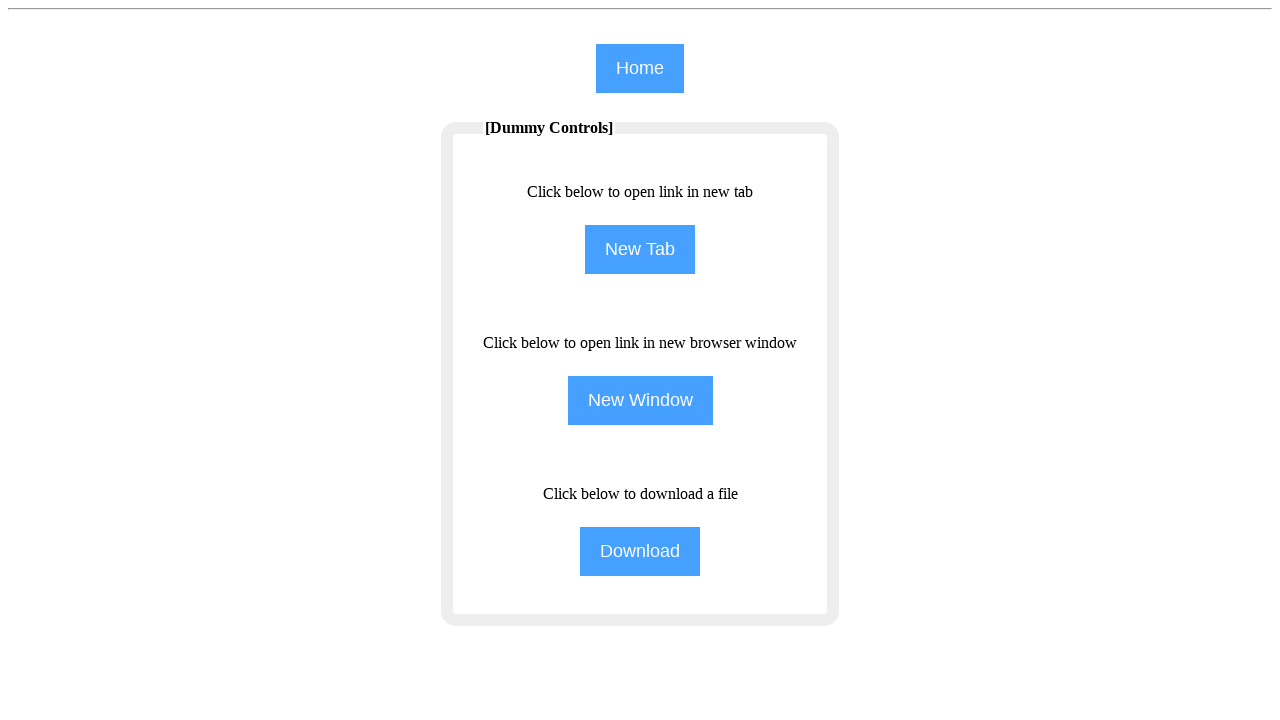

Captured new page reference
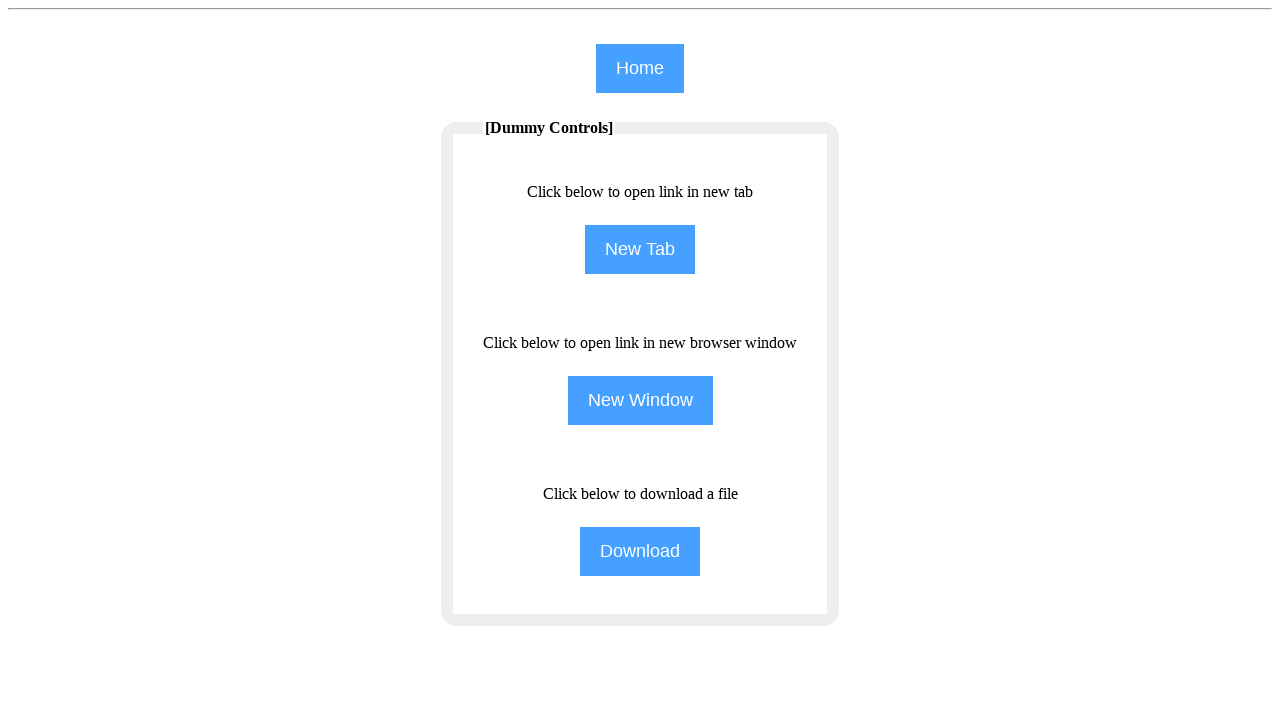

New page finished loading
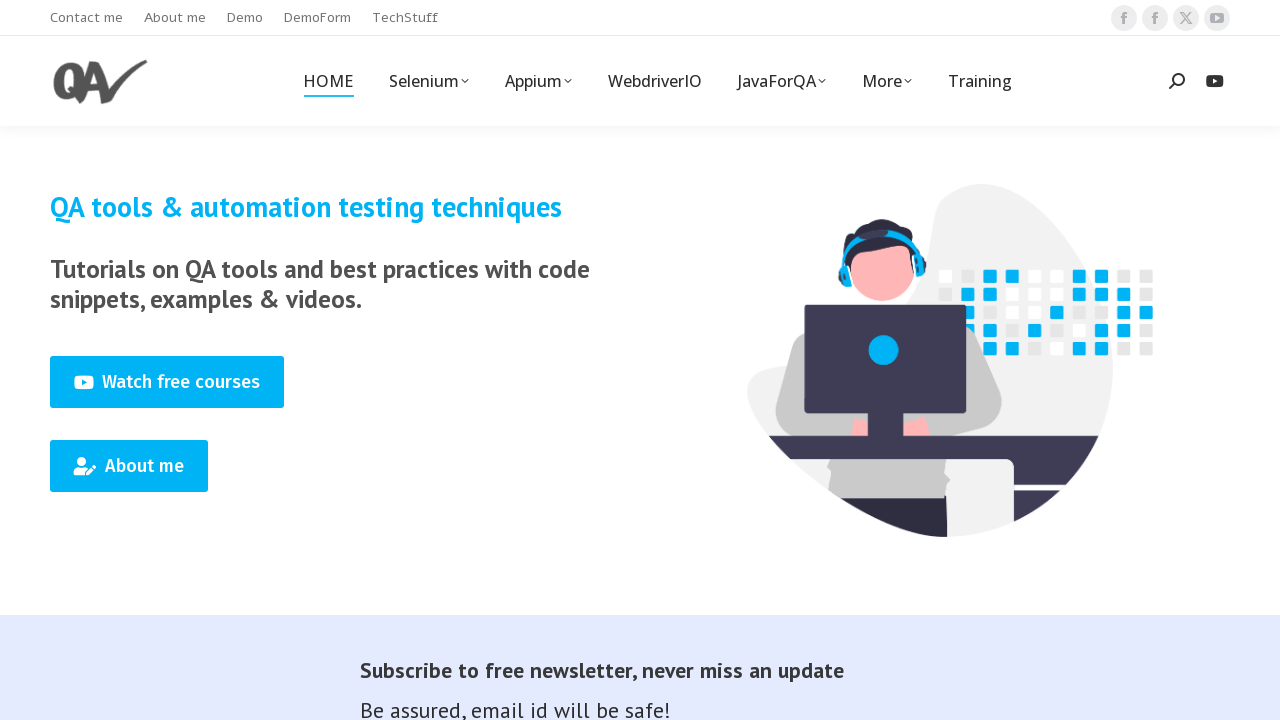

Clicked Training link in new tab at (980, 81) on span:text('Training')
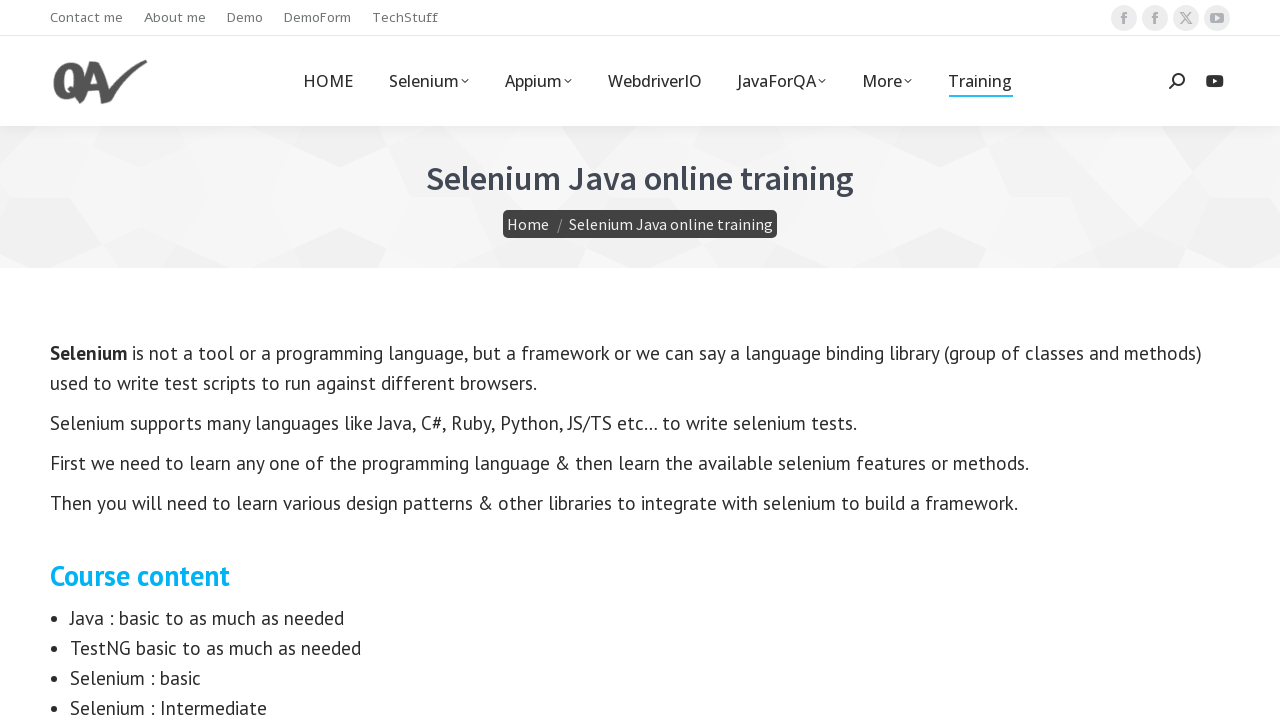

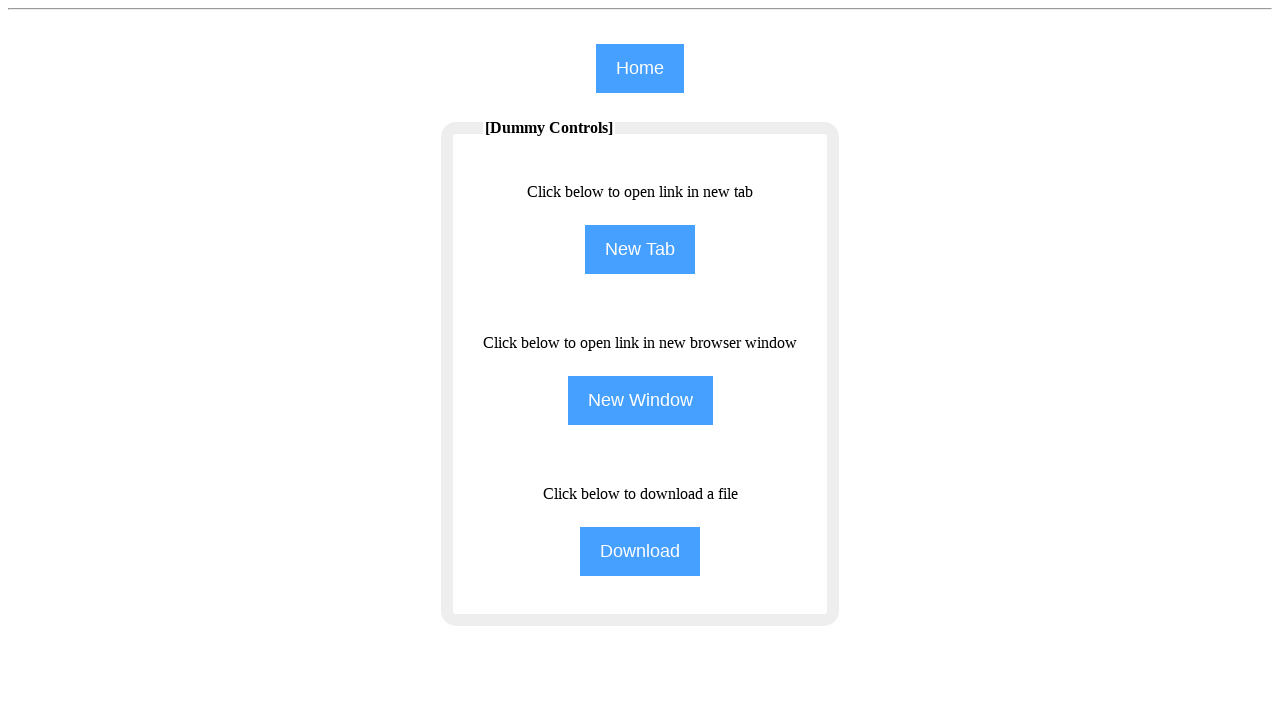